Tests that pressing Escape cancels edits and restores original text

Starting URL: https://demo.playwright.dev/todomvc

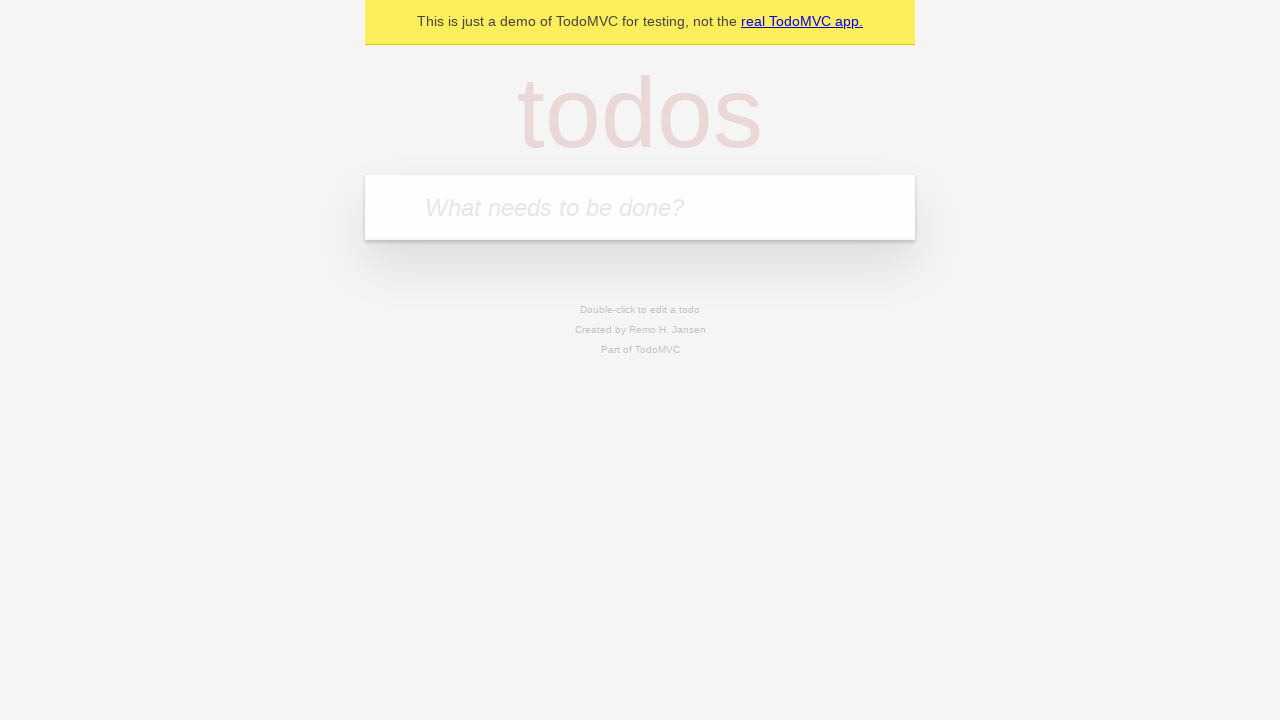

Filled first todo input with 'buy some cheese' on internal:attr=[placeholder="What needs to be done?"i]
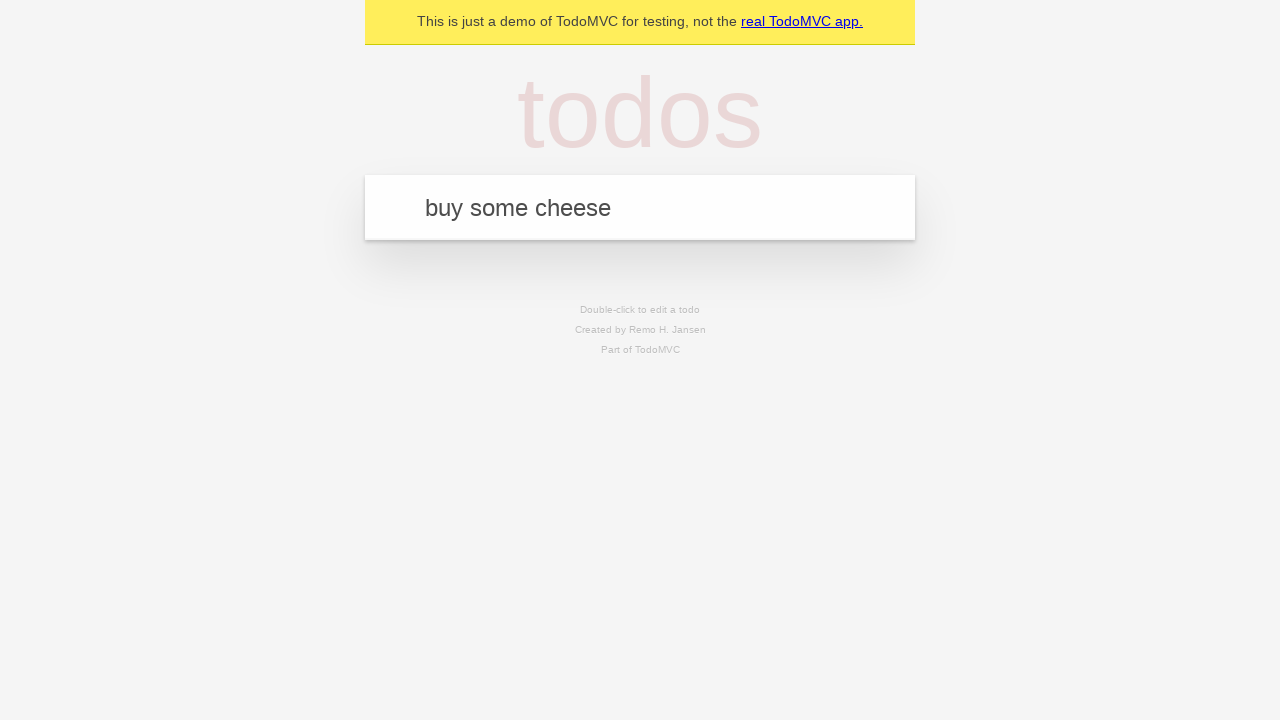

Pressed Enter to create first todo on internal:attr=[placeholder="What needs to be done?"i]
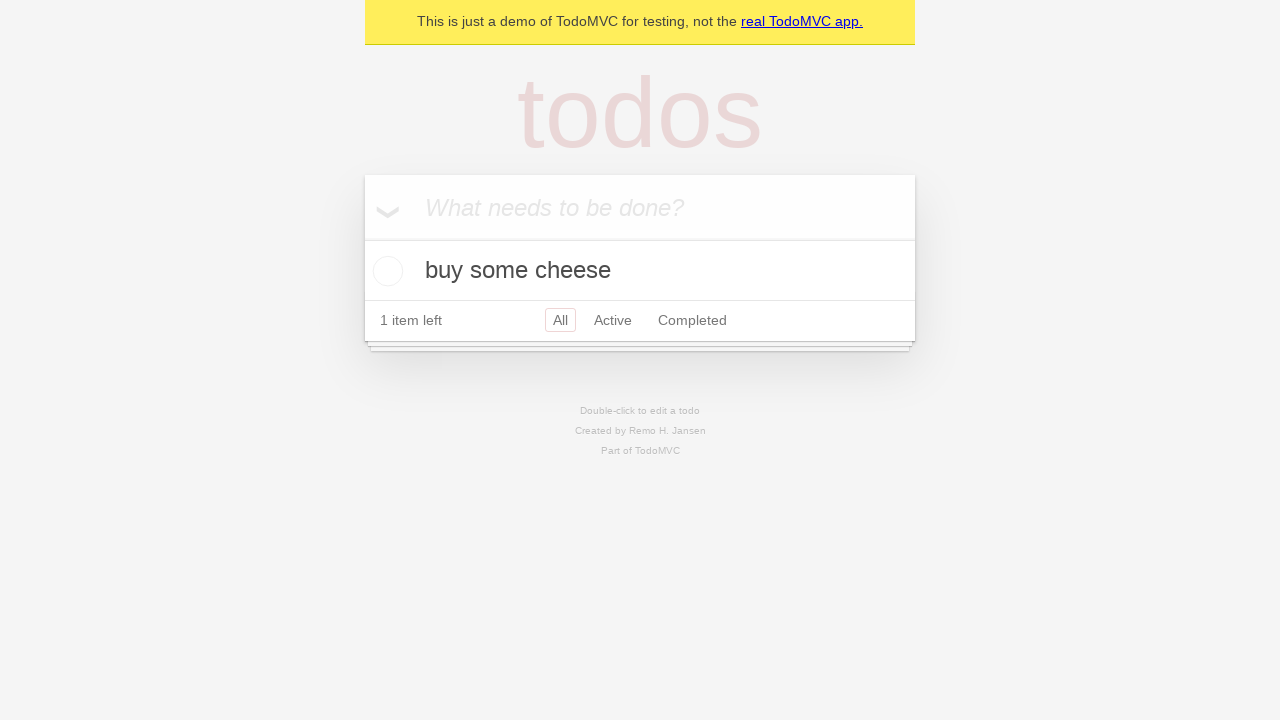

Filled second todo input with 'feed the cat' on internal:attr=[placeholder="What needs to be done?"i]
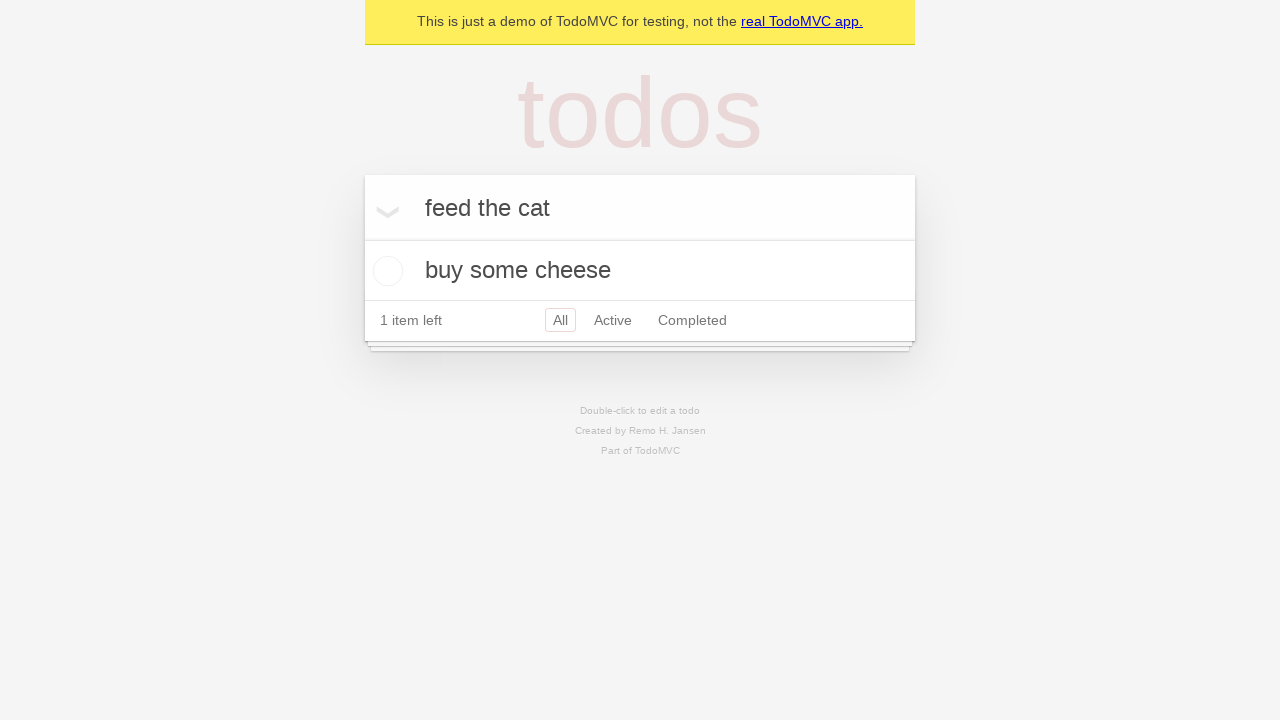

Pressed Enter to create second todo on internal:attr=[placeholder="What needs to be done?"i]
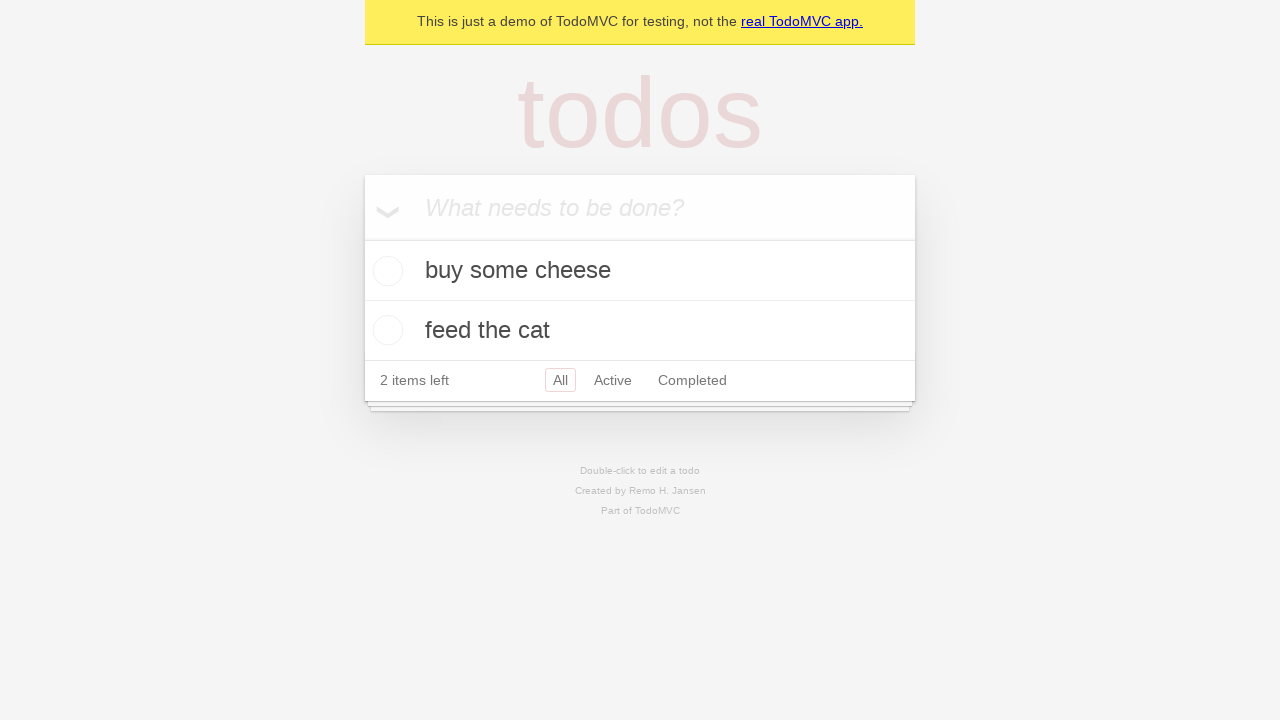

Filled third todo input with 'book a doctors appointment' on internal:attr=[placeholder="What needs to be done?"i]
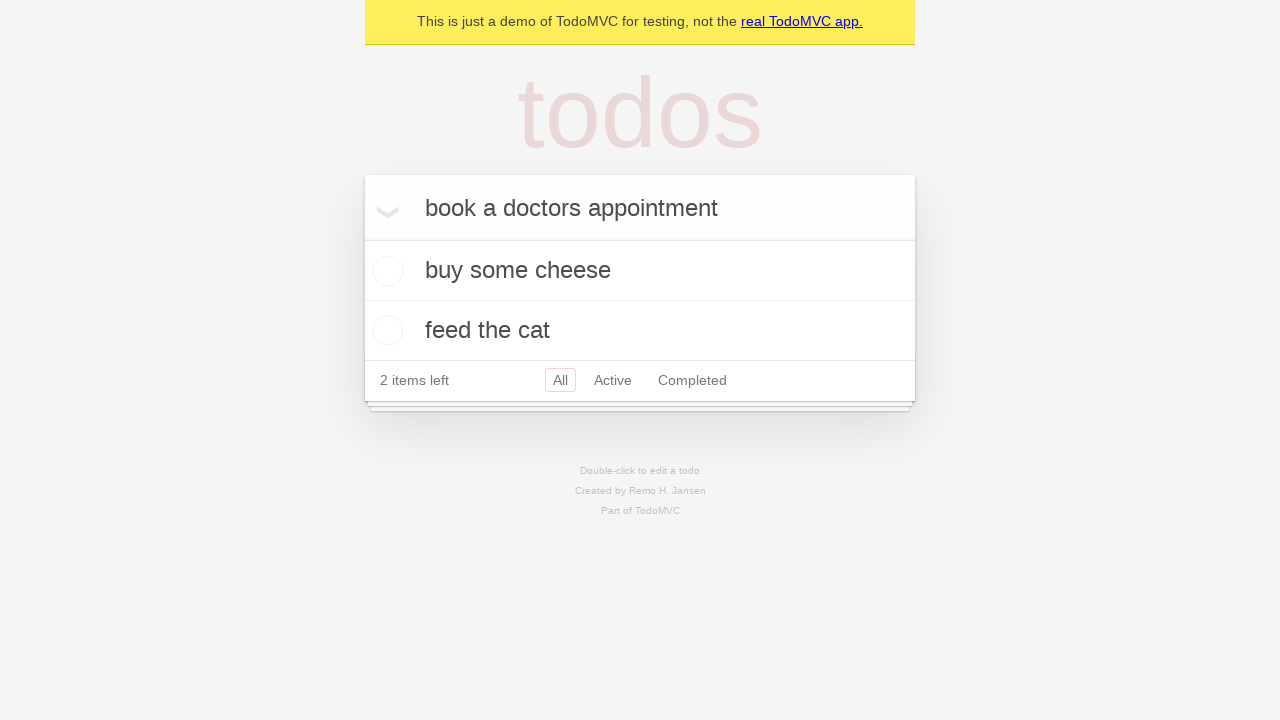

Pressed Enter to create third todo on internal:attr=[placeholder="What needs to be done?"i]
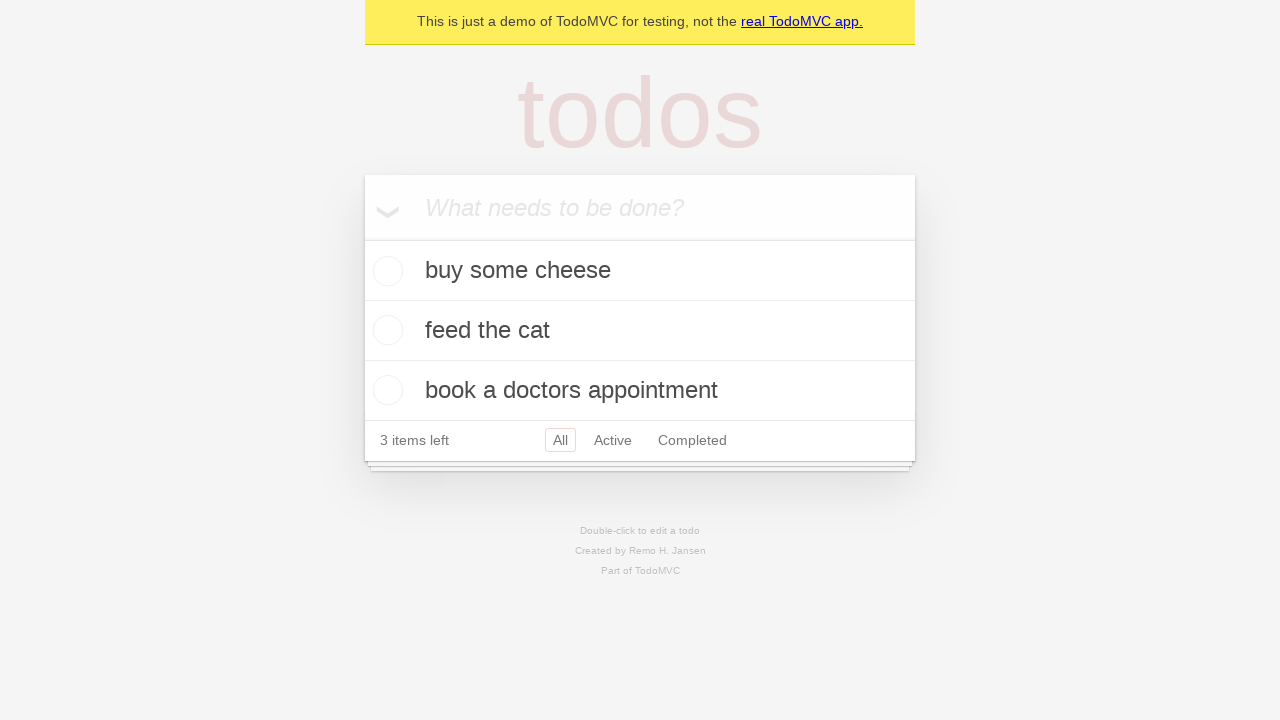

Waited for all three todos to be created
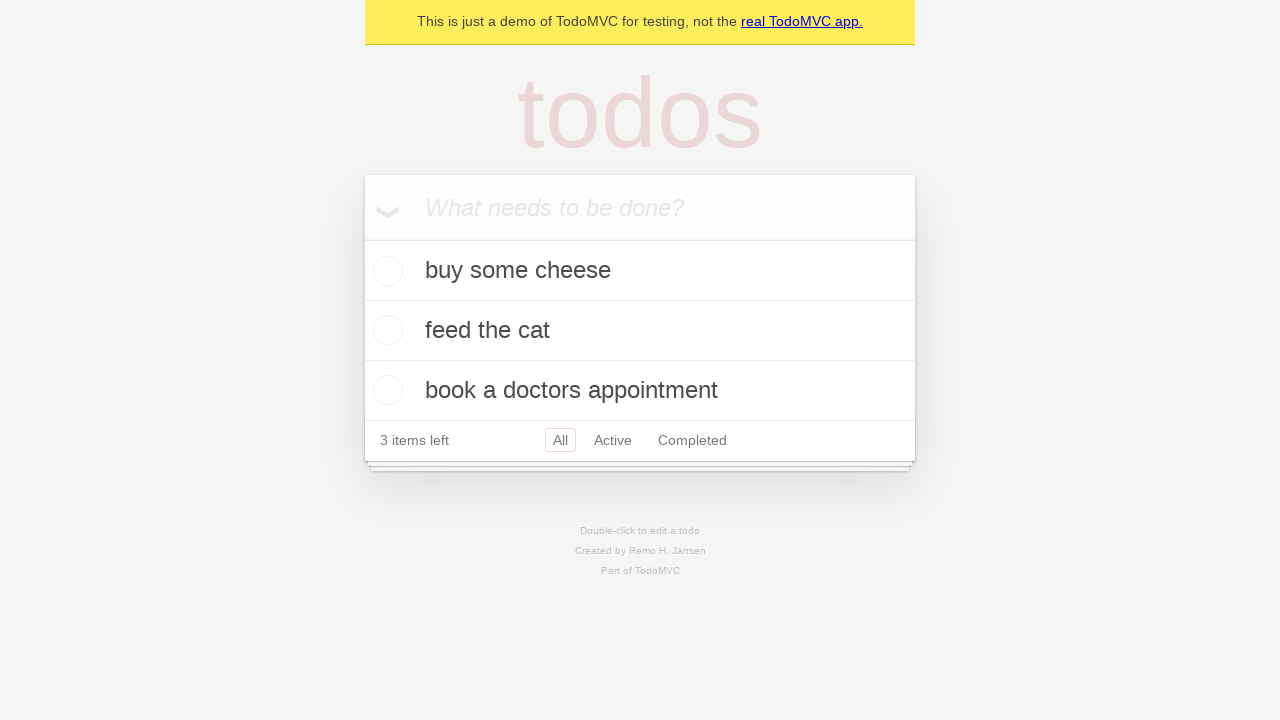

Double-clicked second todo to enter edit mode at (640, 331) on internal:testid=[data-testid="todo-item"s] >> nth=1
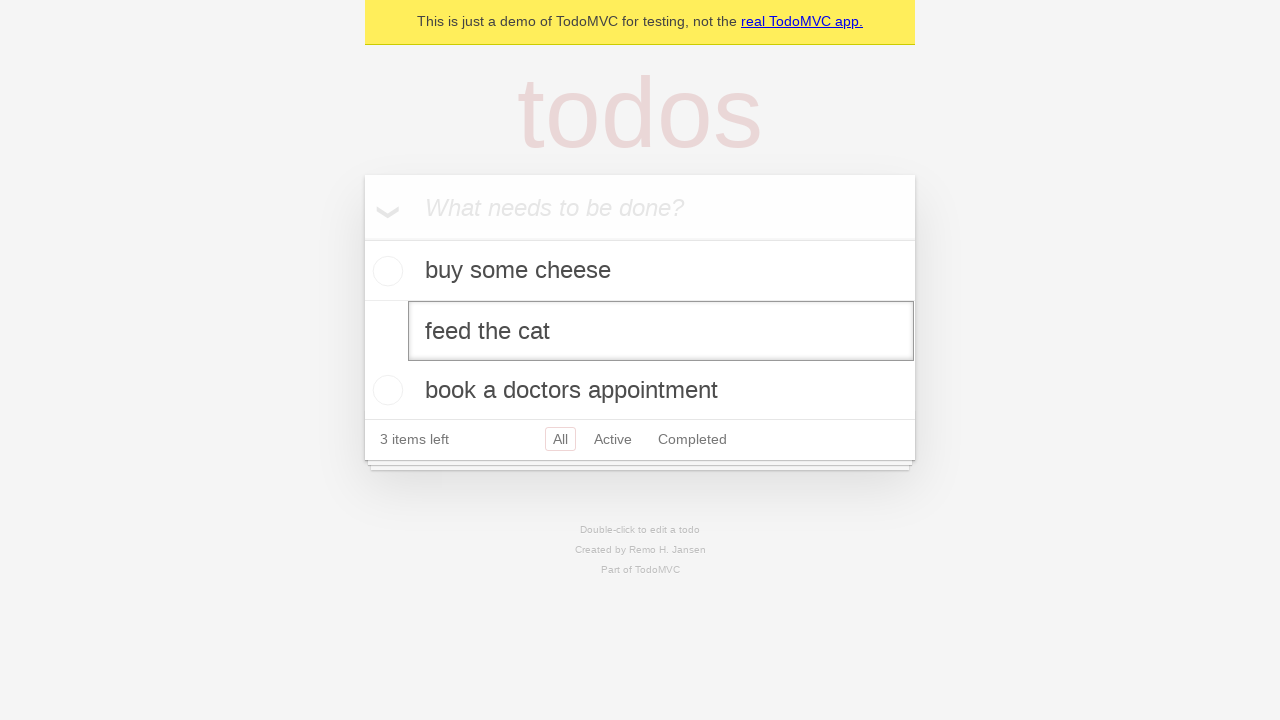

Filled edit input with 'buy some sausages' on internal:testid=[data-testid="todo-item"s] >> nth=1 >> internal:role=textbox[nam
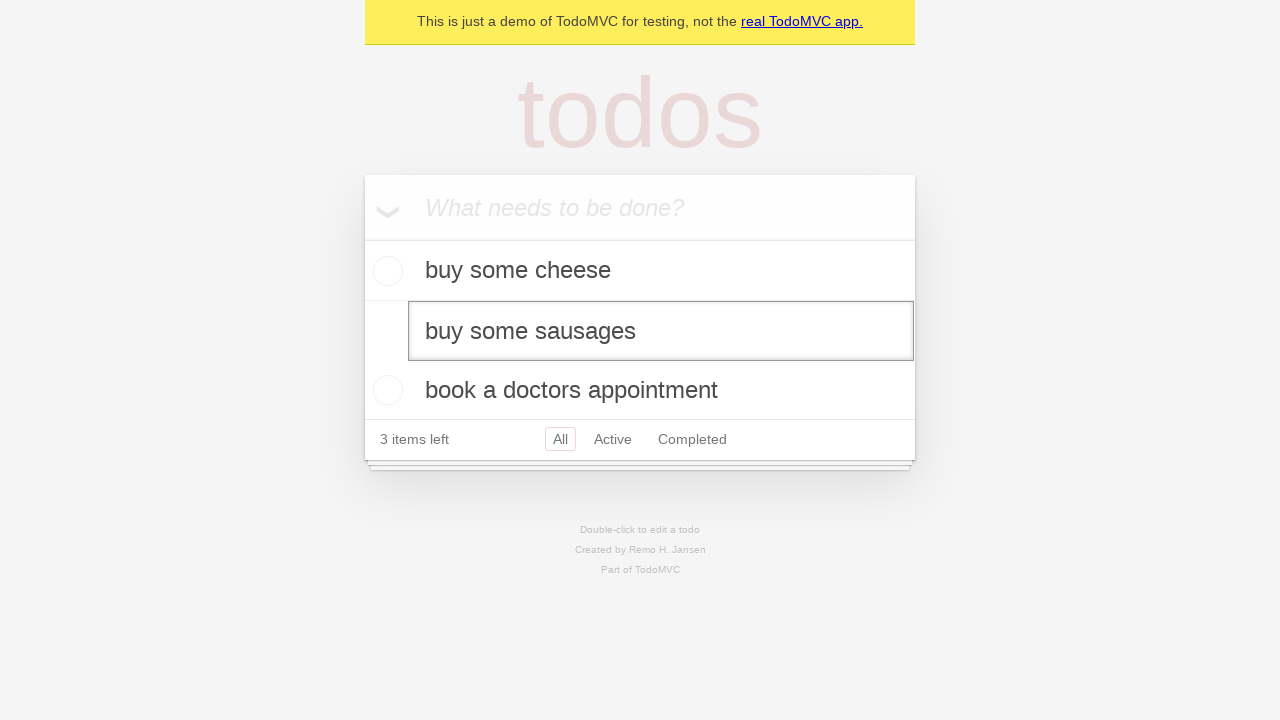

Pressed Escape to cancel edit and restore original text on internal:testid=[data-testid="todo-item"s] >> nth=1 >> internal:role=textbox[nam
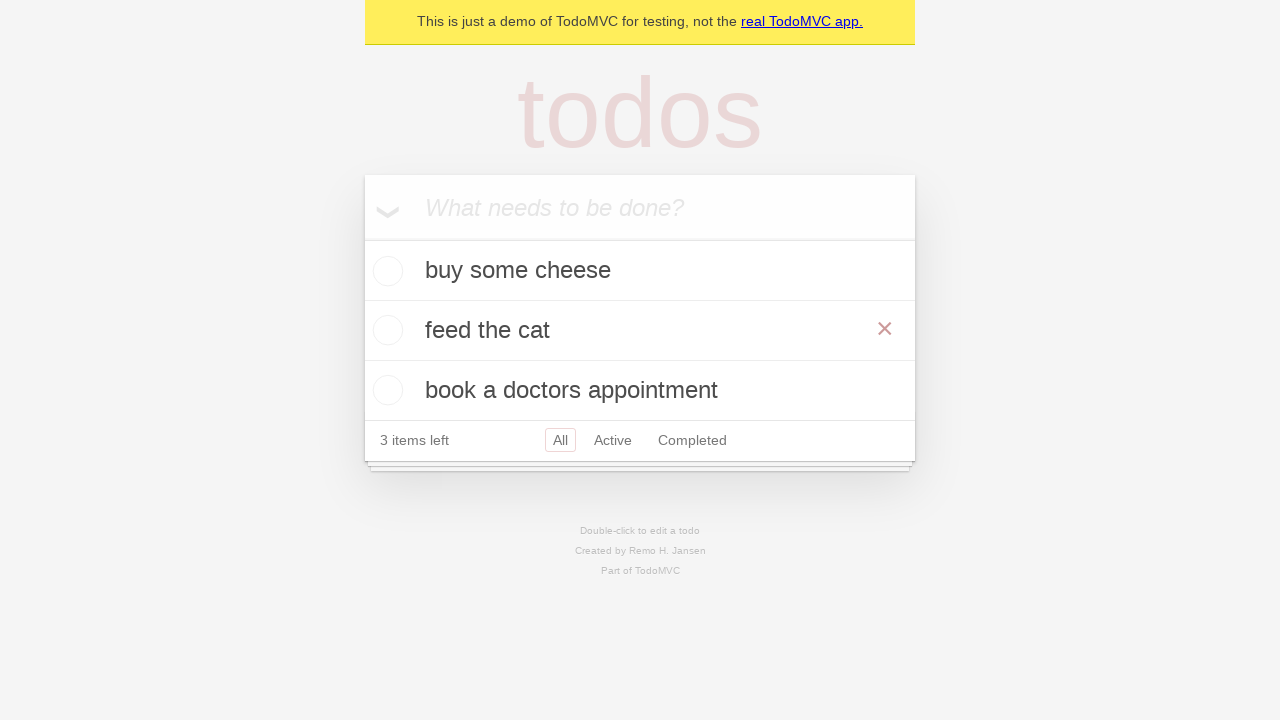

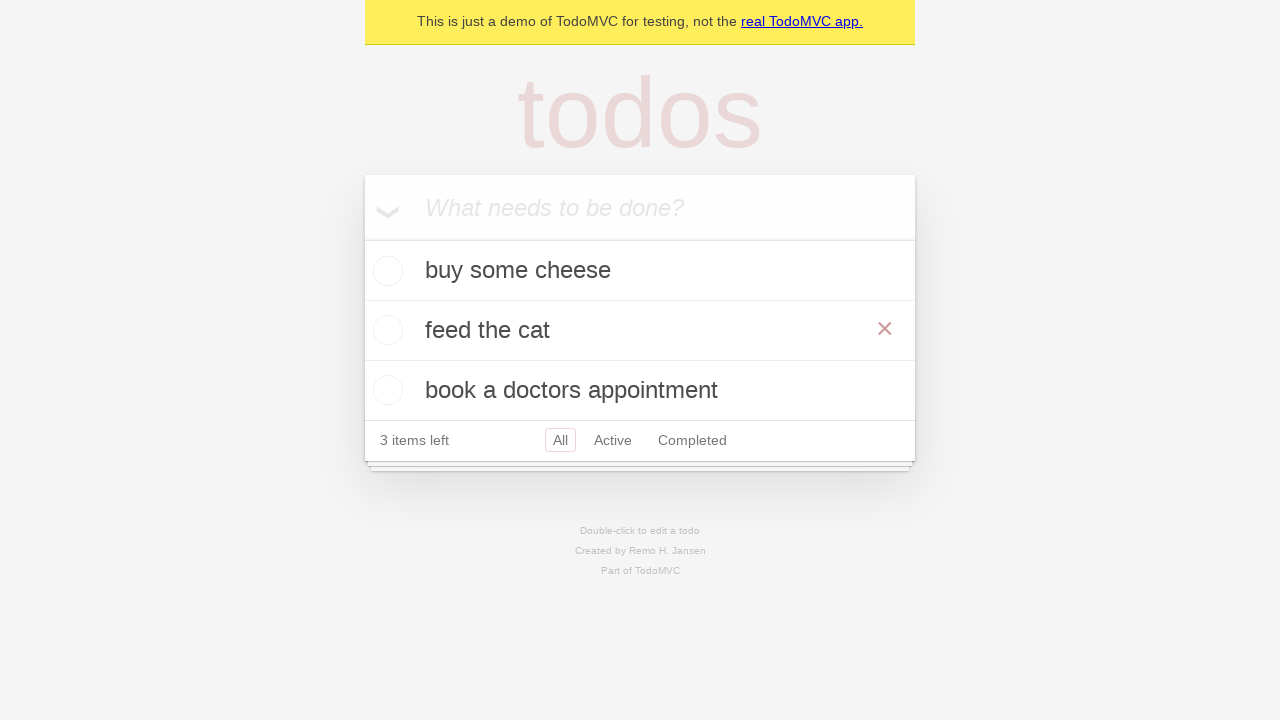